Tests clicking a prompt popup button, entering a number, accepting it, and verifying the result contains the entered number

Starting URL: https://kristinek.github.io/site/examples/alerts_popups

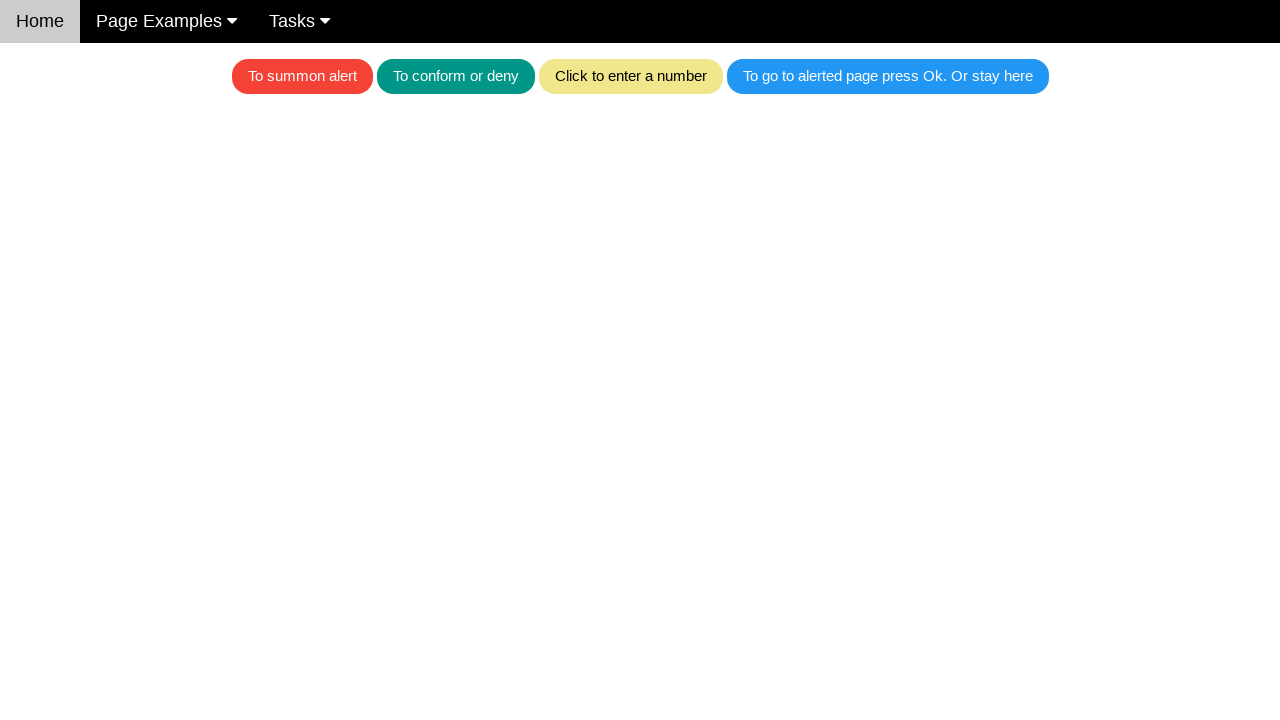

Set up dialog handler to accept prompt with number '7'
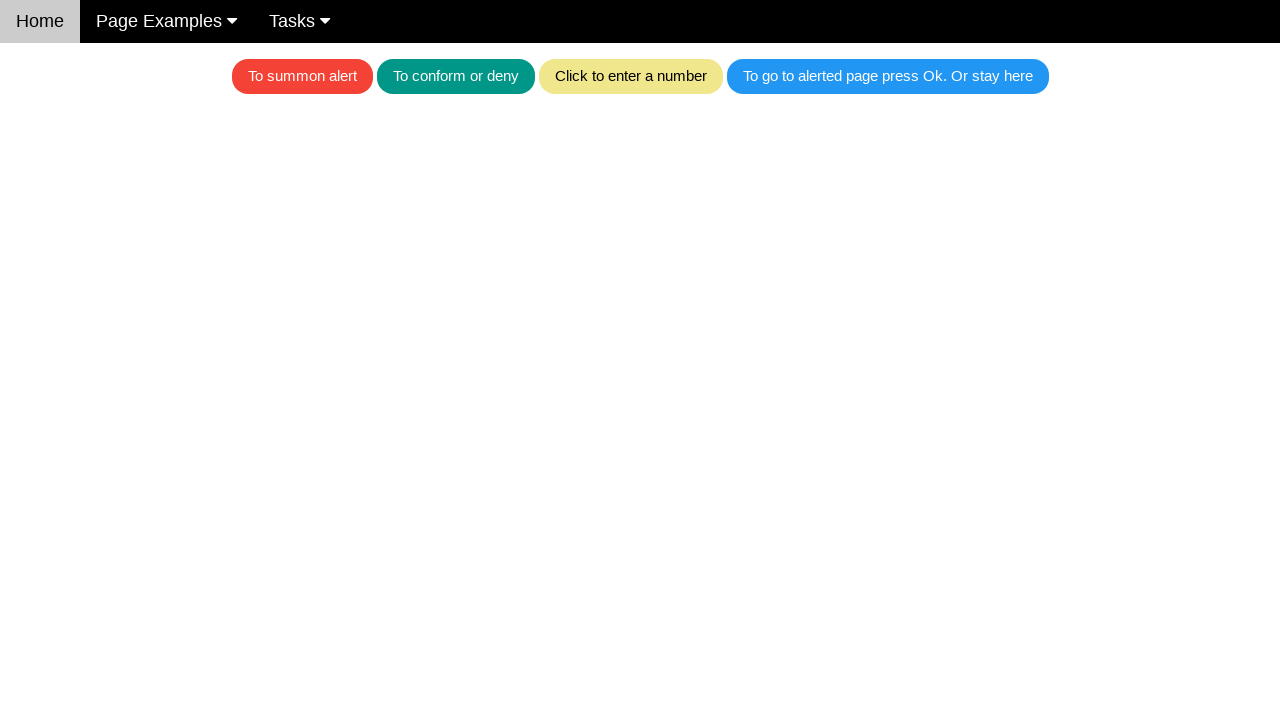

Clicked khaki button to trigger prompt popup at (630, 76) on .w3-khaki
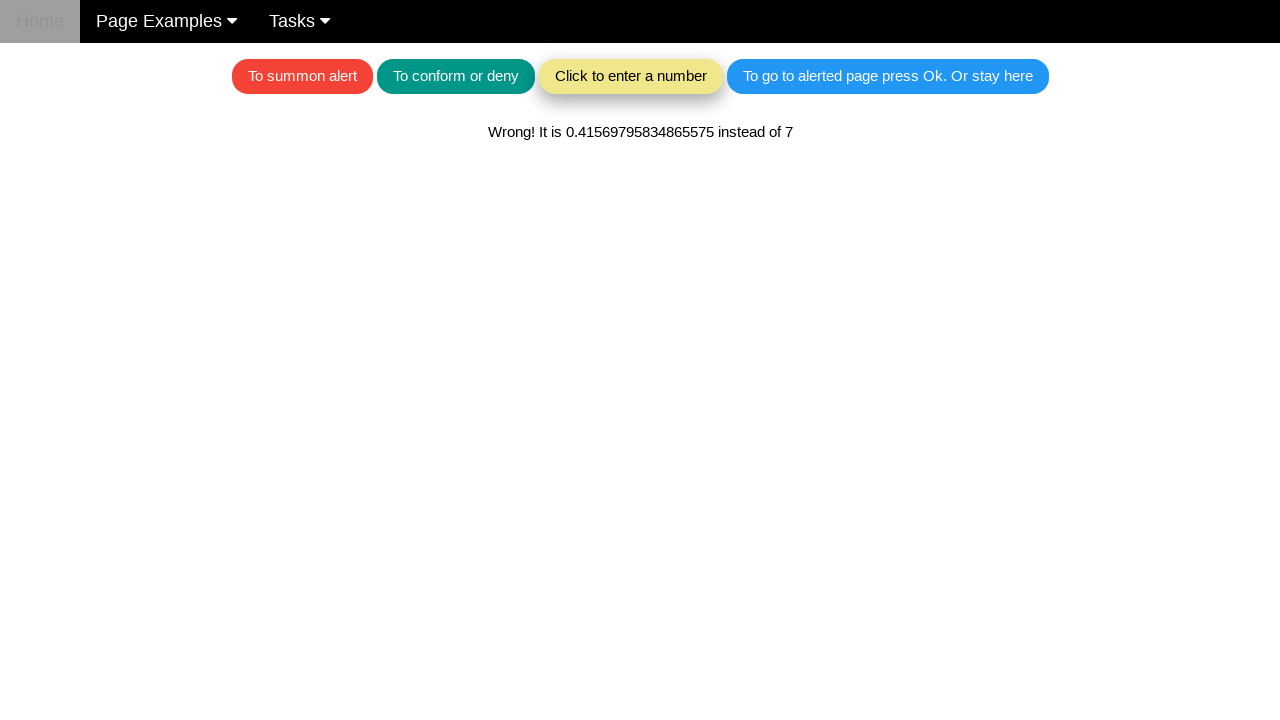

Waited 500ms for dialog handling to complete
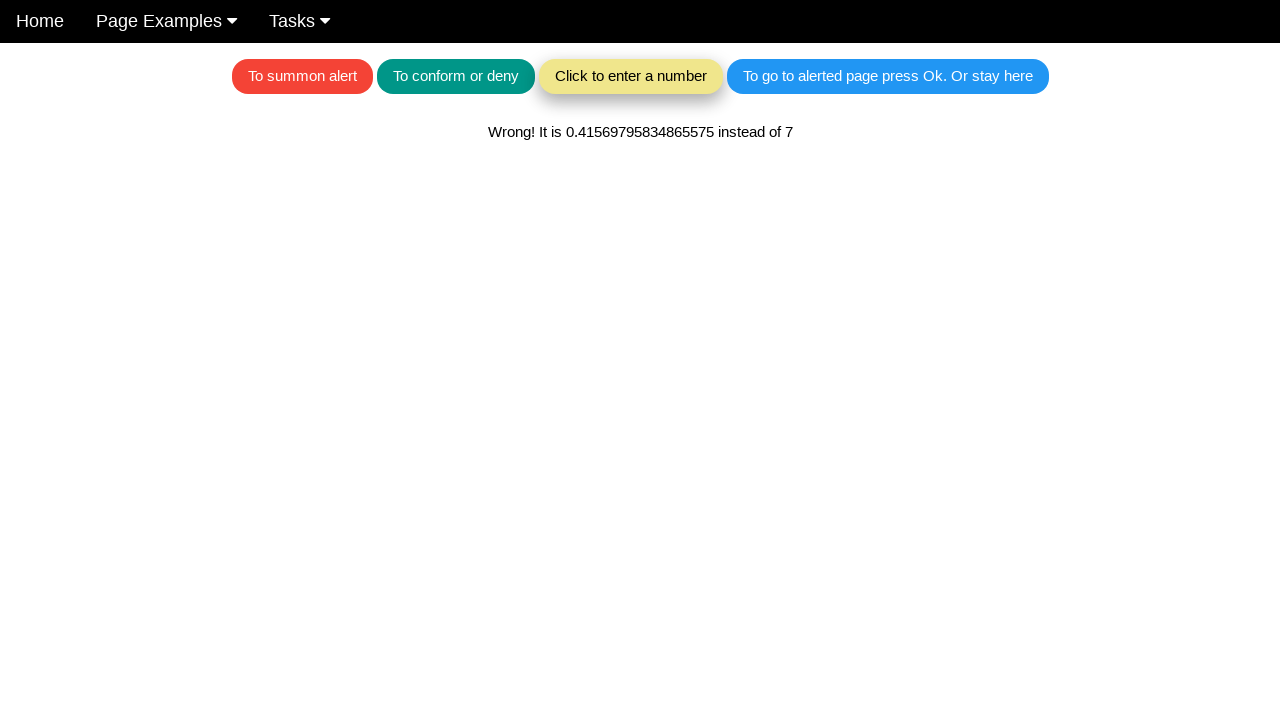

Retrieved result text from #textForAlerts element
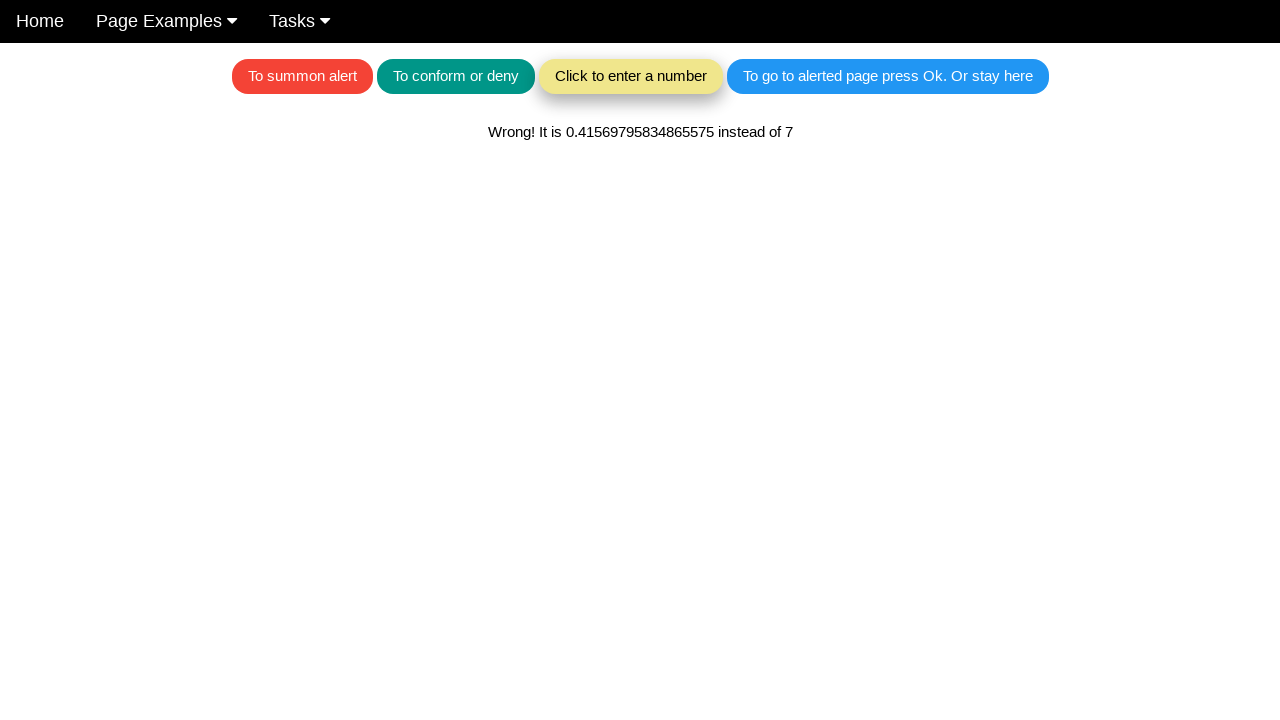

Verified that result text contains 'instead of 7'
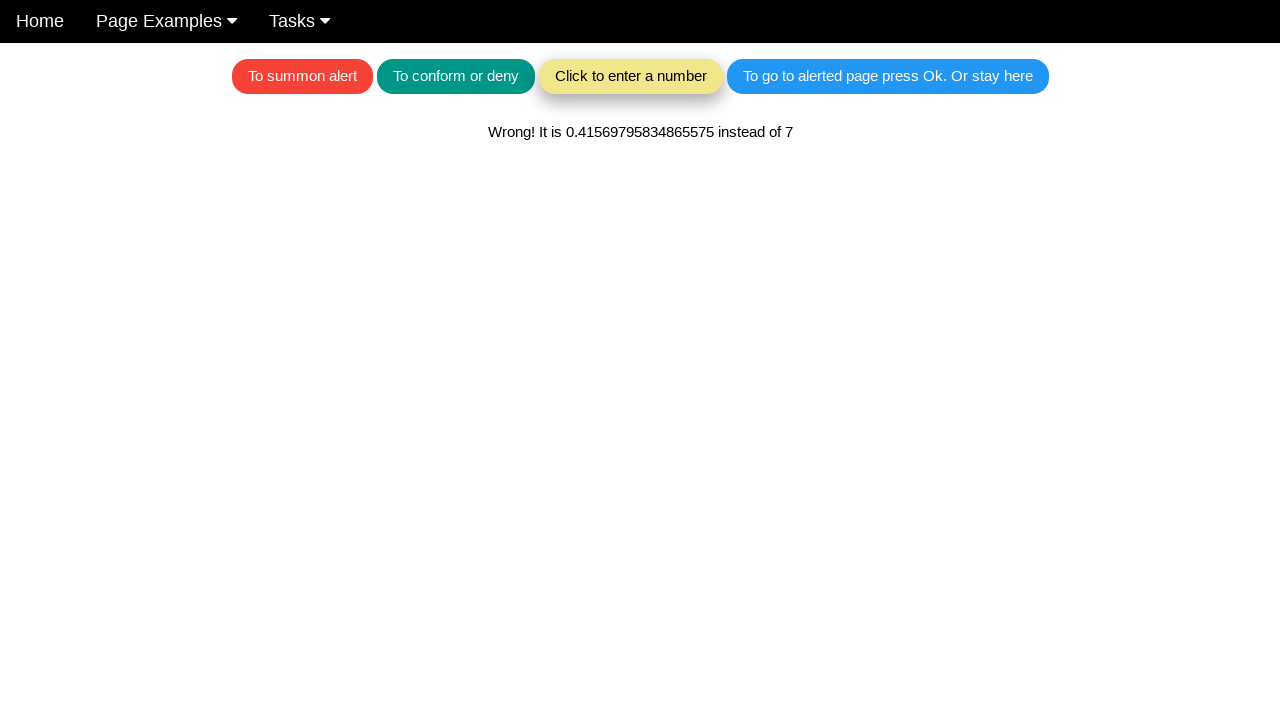

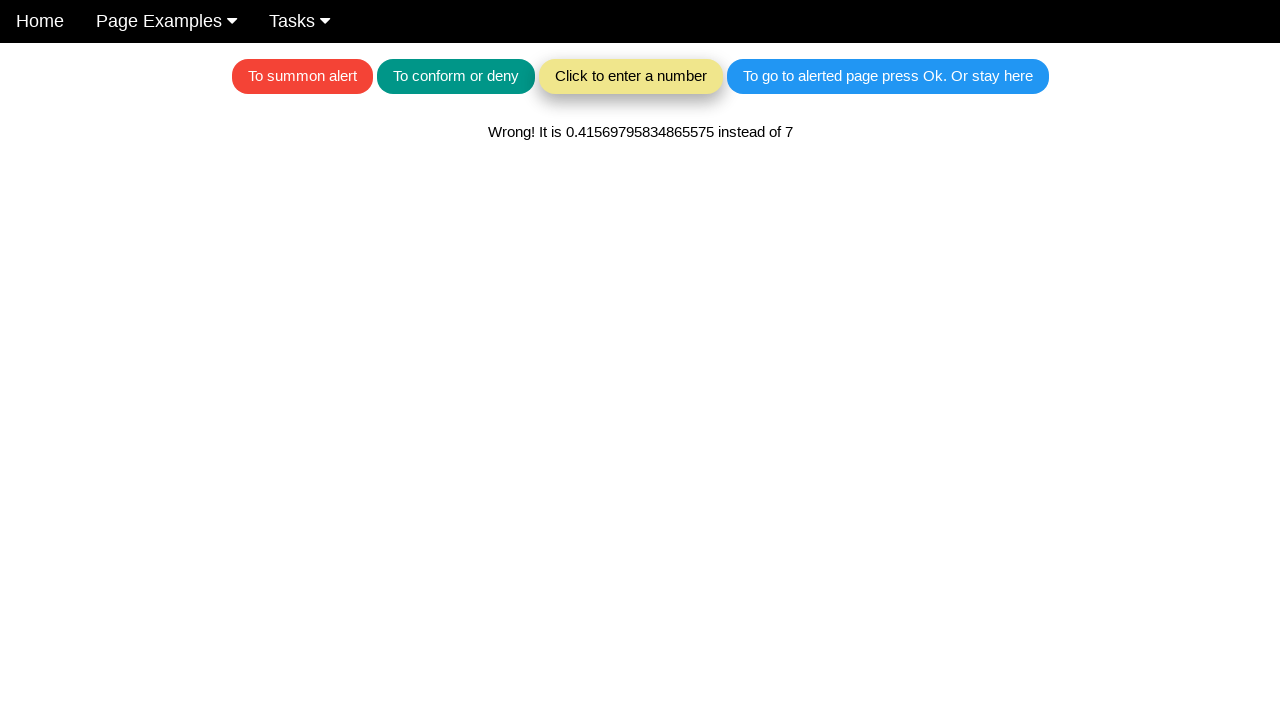